Verifies that header navigation elements are visible including logo, docs link, API link, Node.js button, GitHub and Discord links, and tests the dark/light mode toggle button functionality

Starting URL: https://playwright.dev/

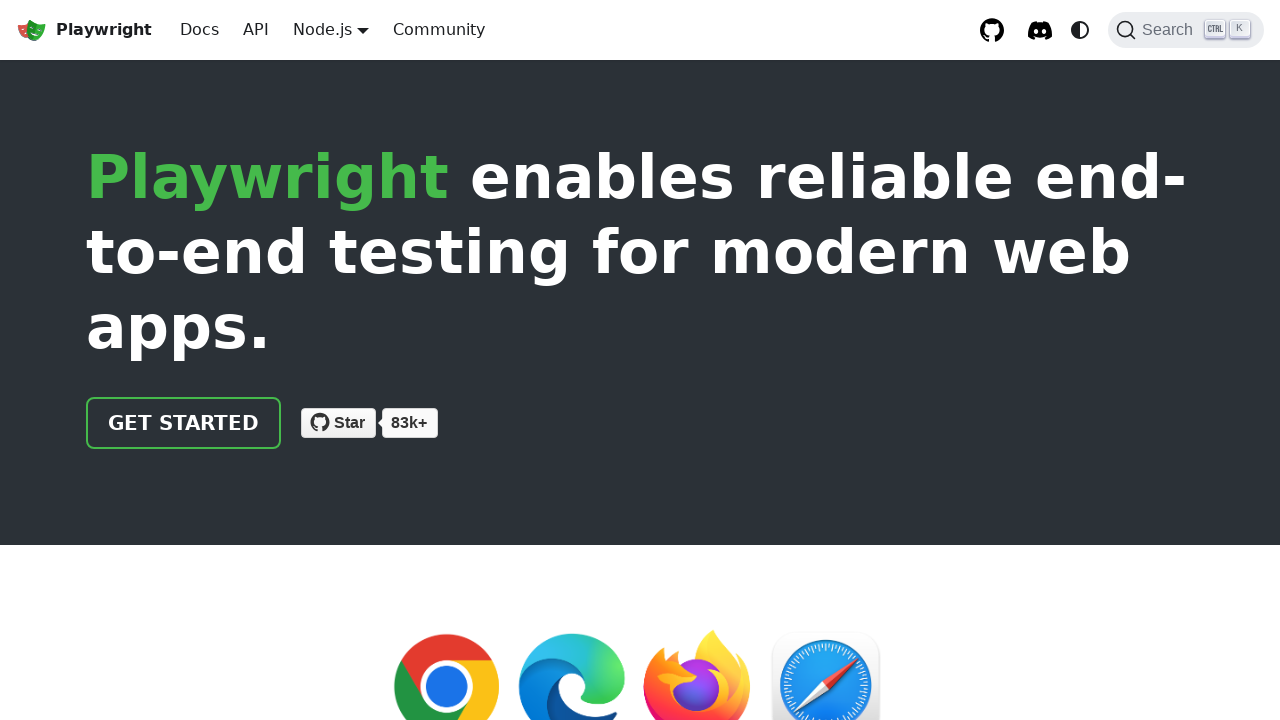

Playwright logo link is visible
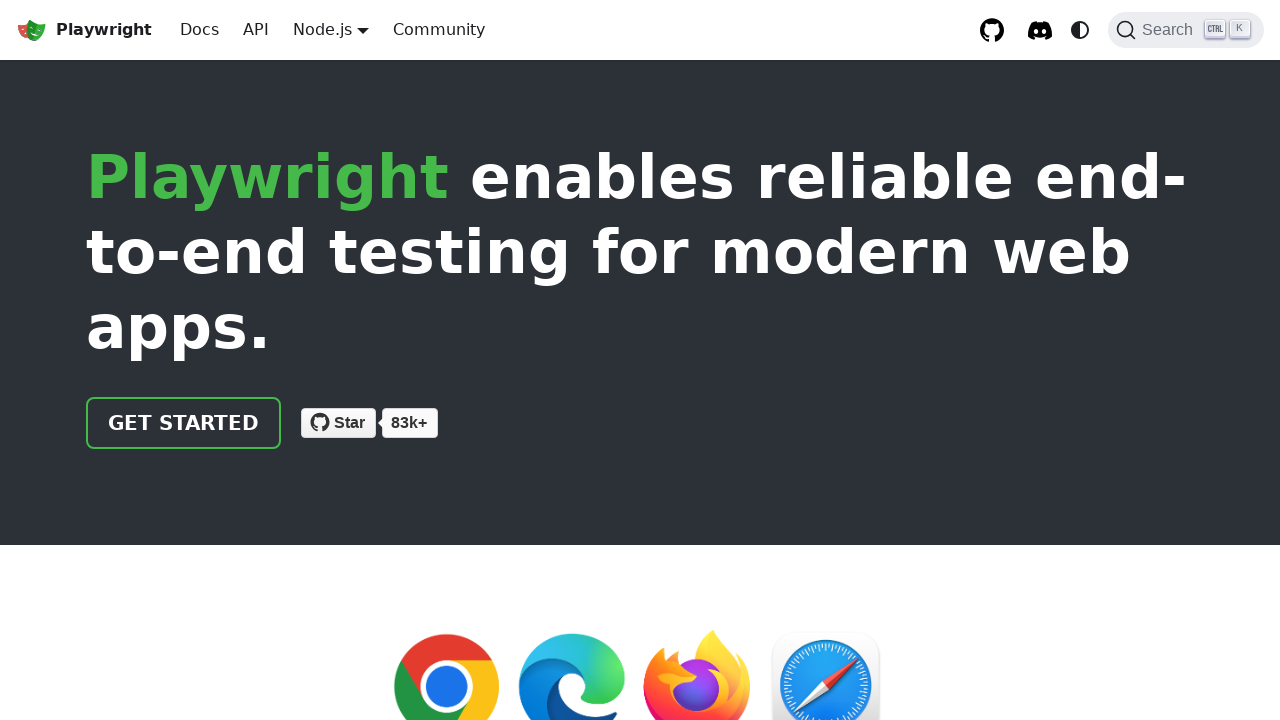

Docs navigation link is visible
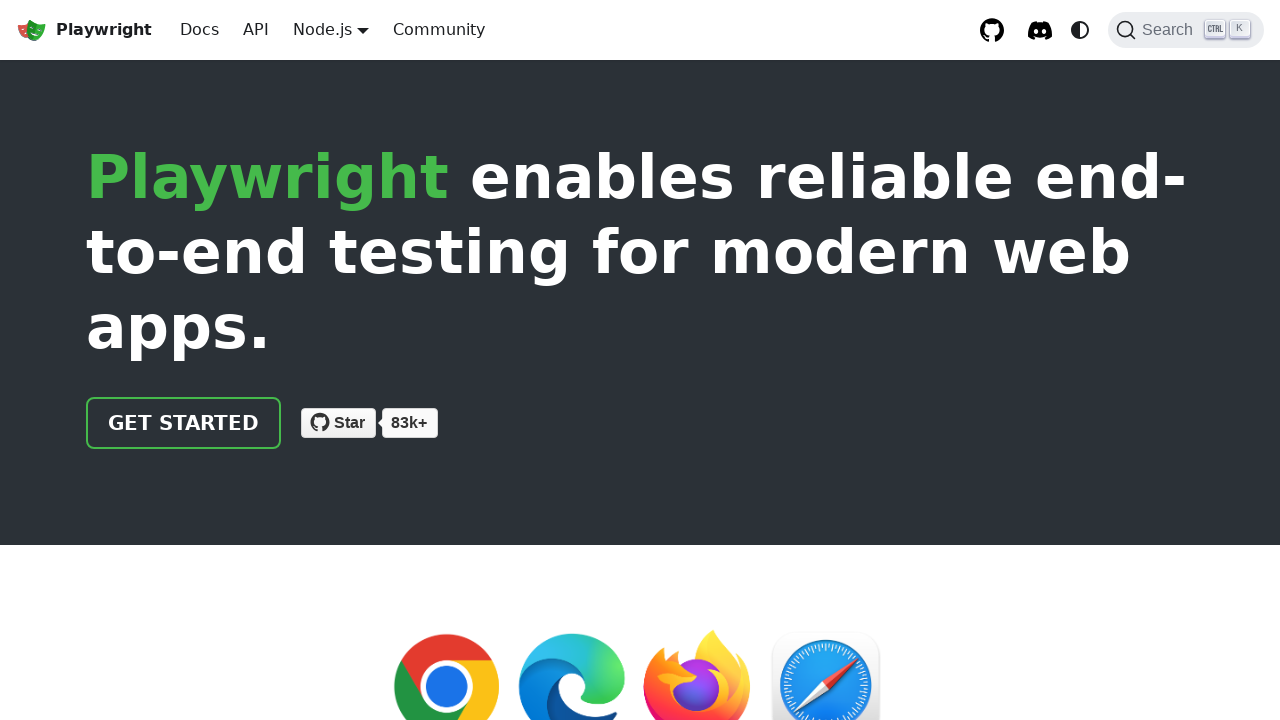

API navigation link is visible
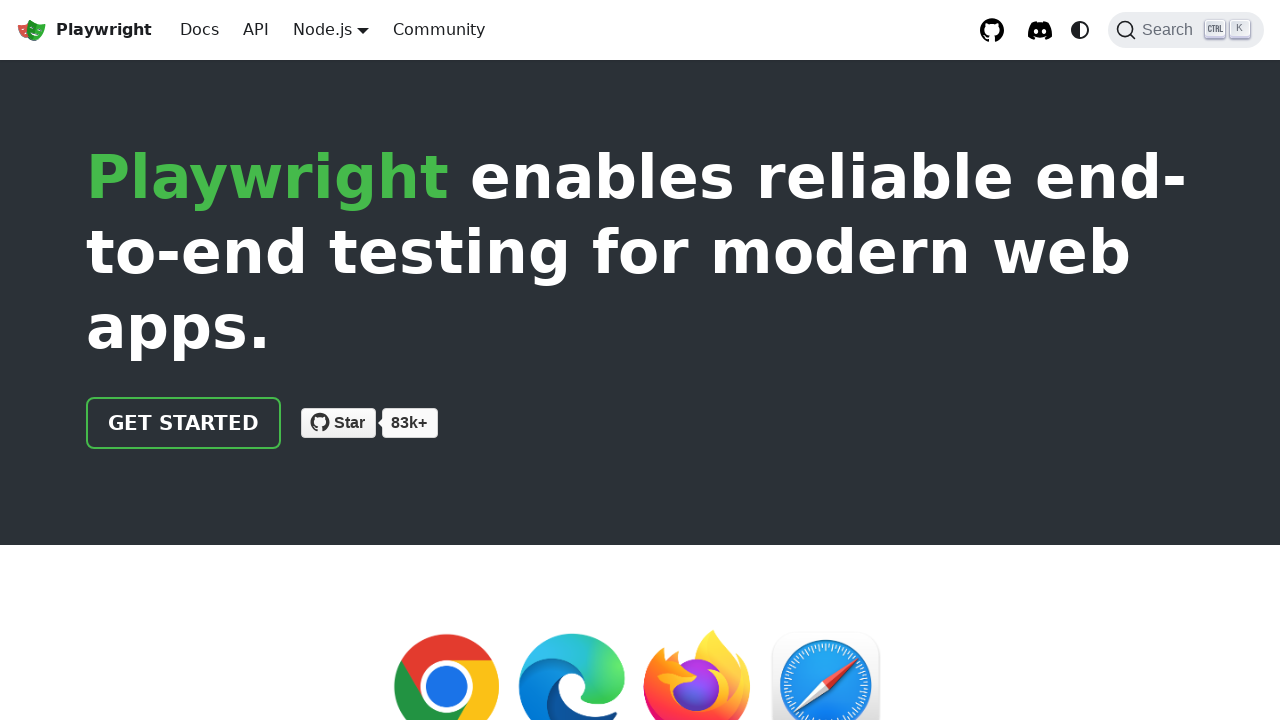

Node.js button is visible
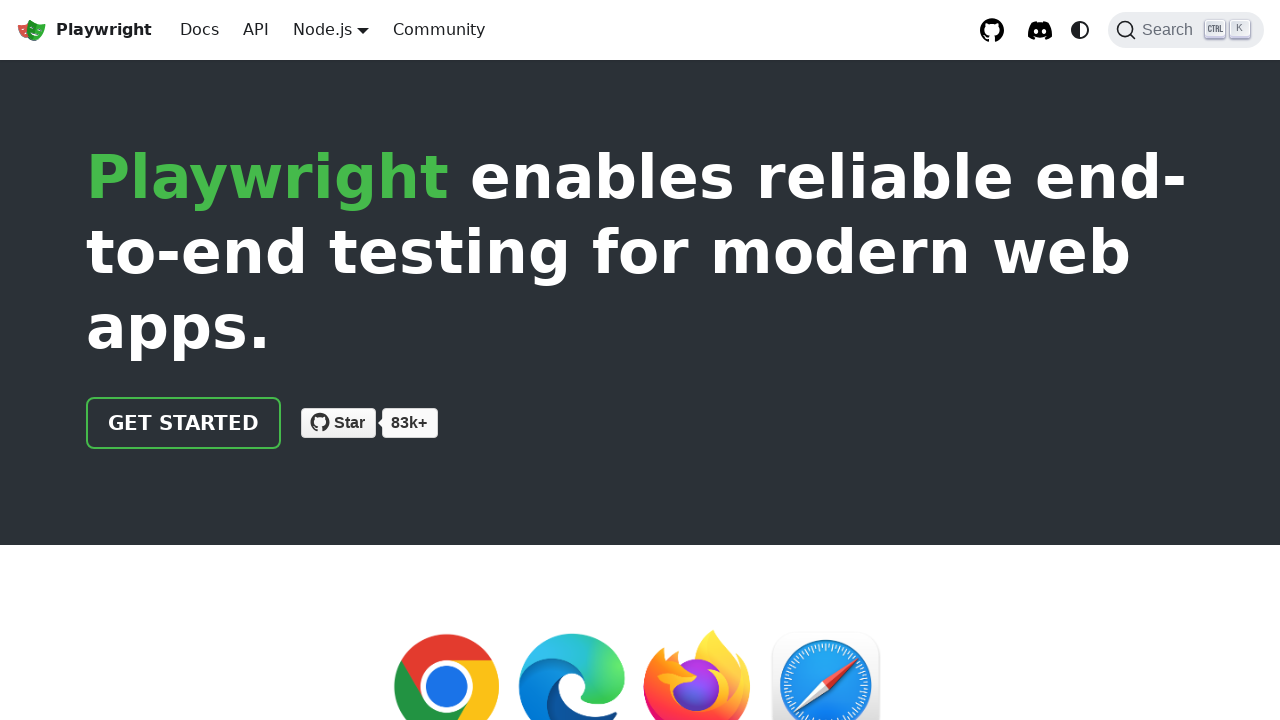

GitHub repository link is visible
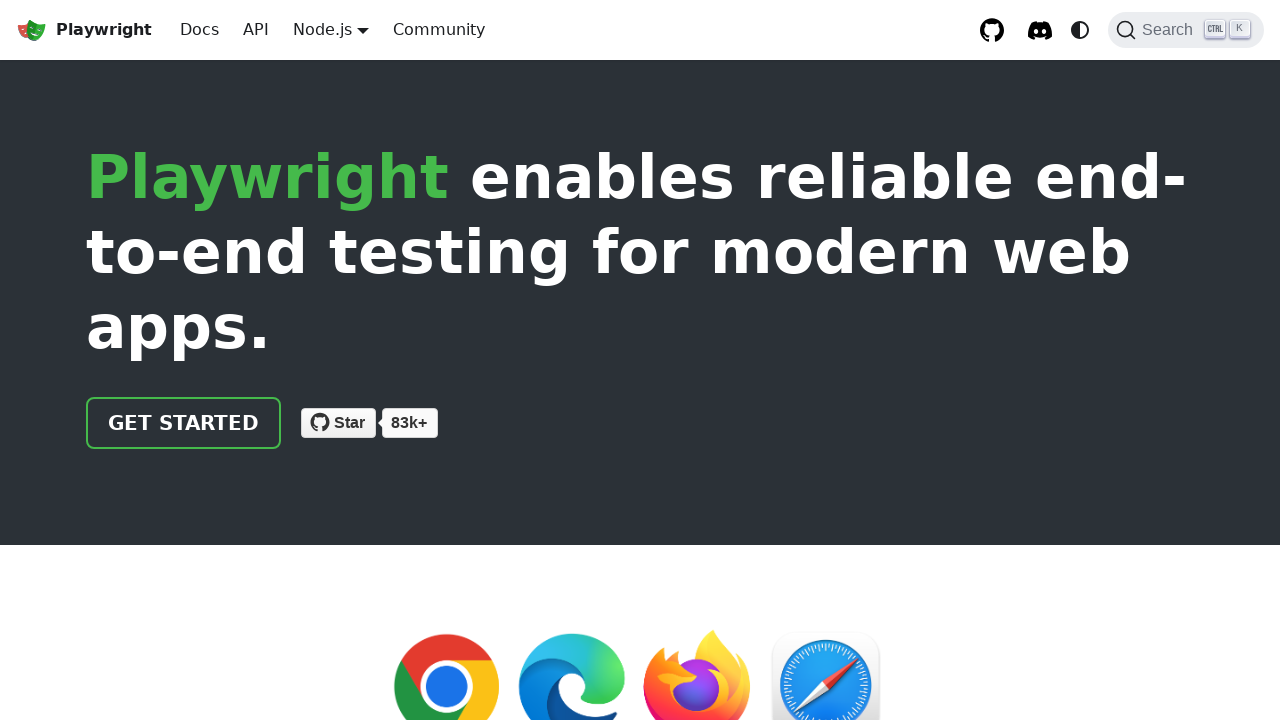

Discord server link is visible
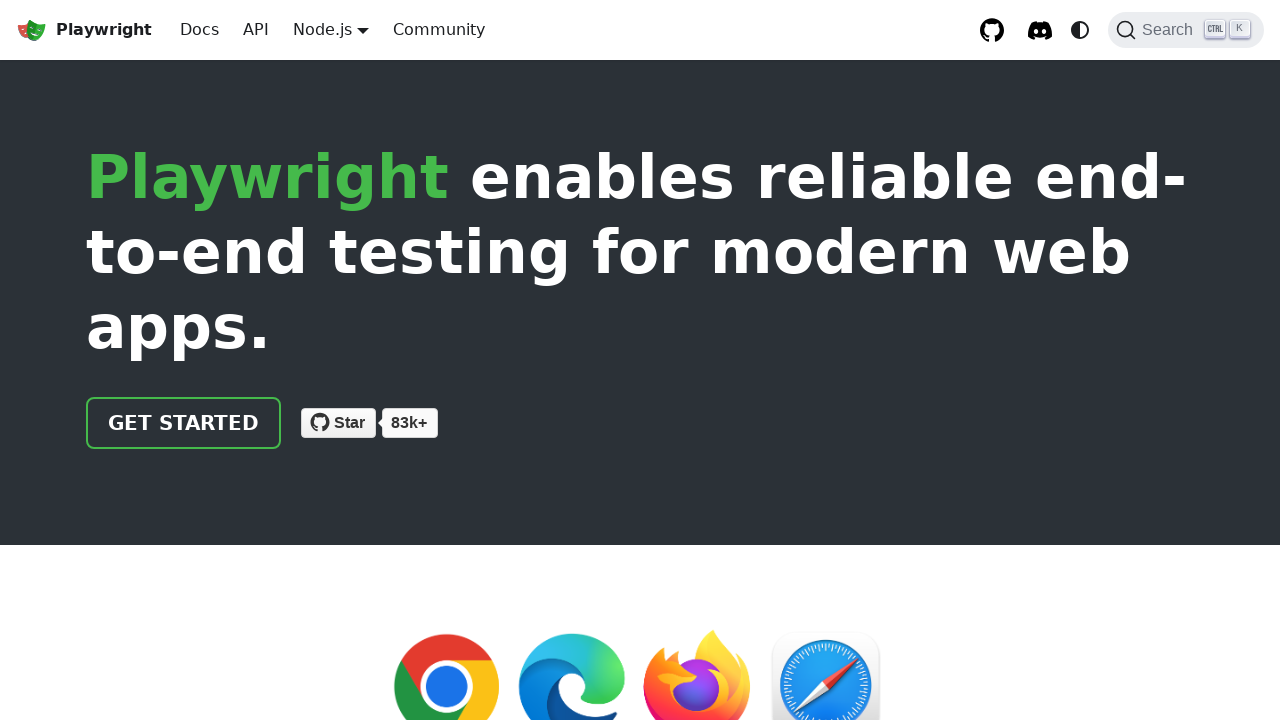

Clicked dark/light mode toggle button at (1080, 30) on internal:role=button[name="Switch between dark and light"i]
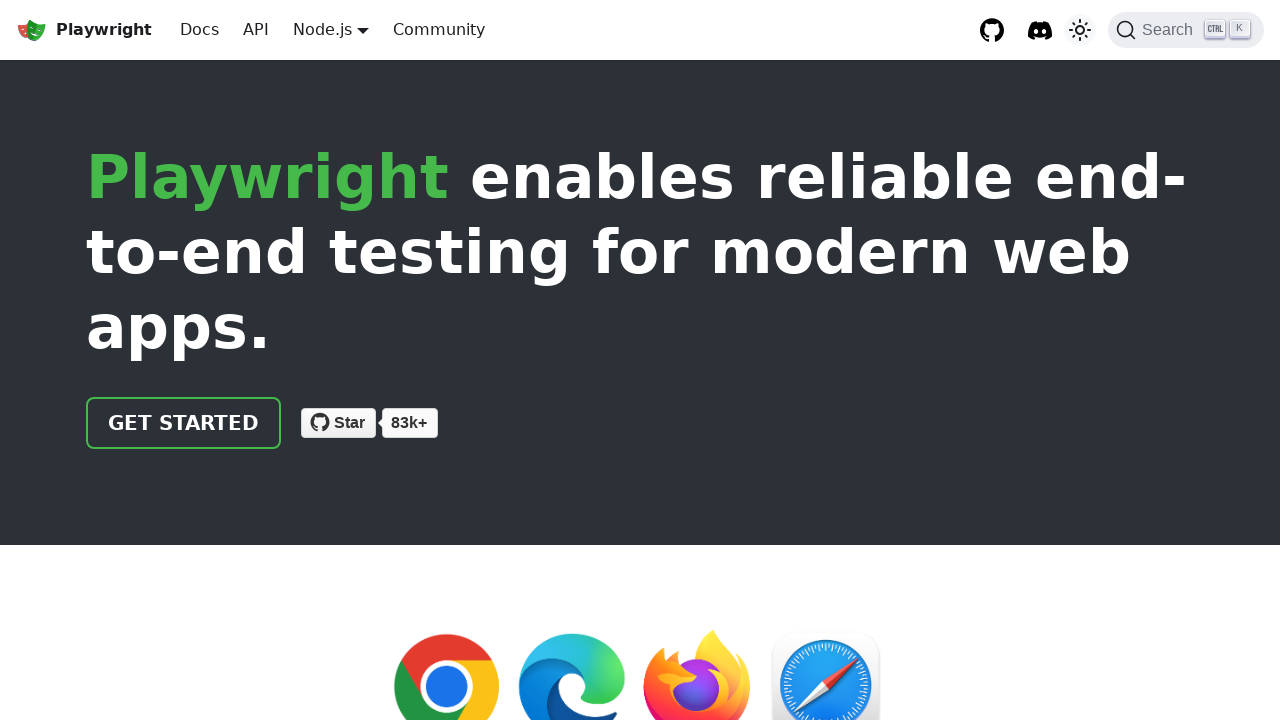

Search button (Ctrl+K) is visible
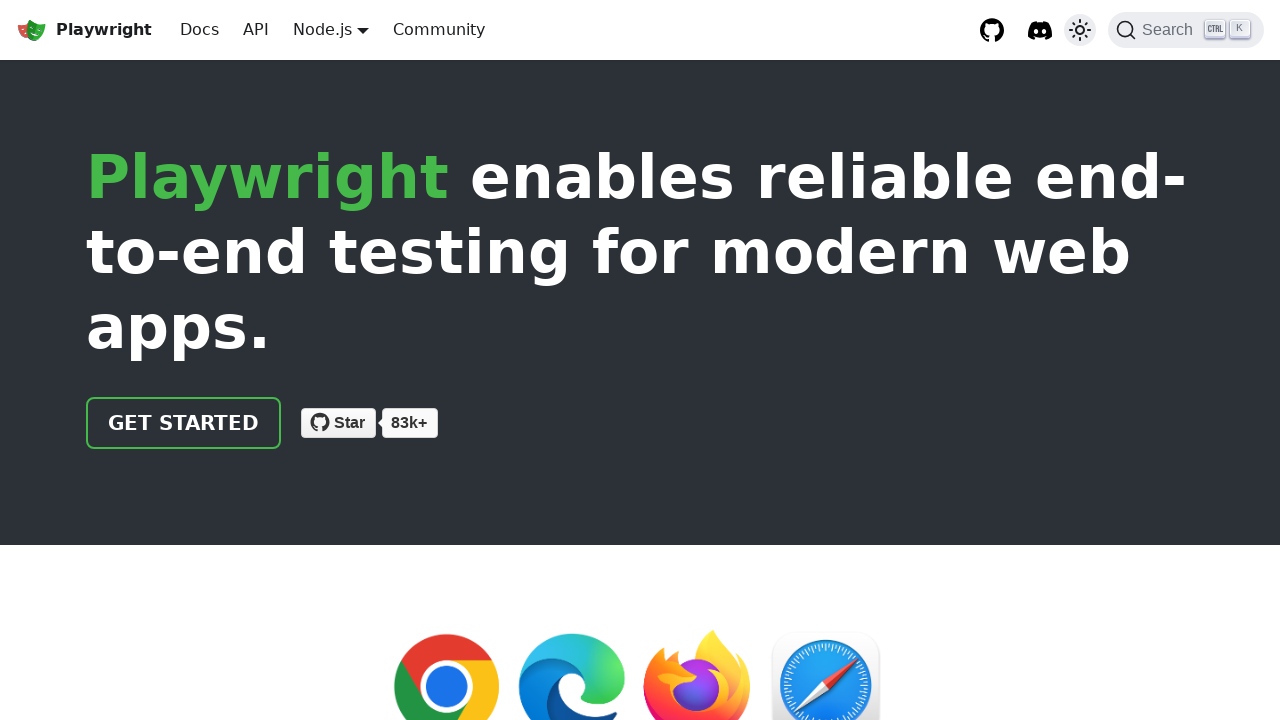

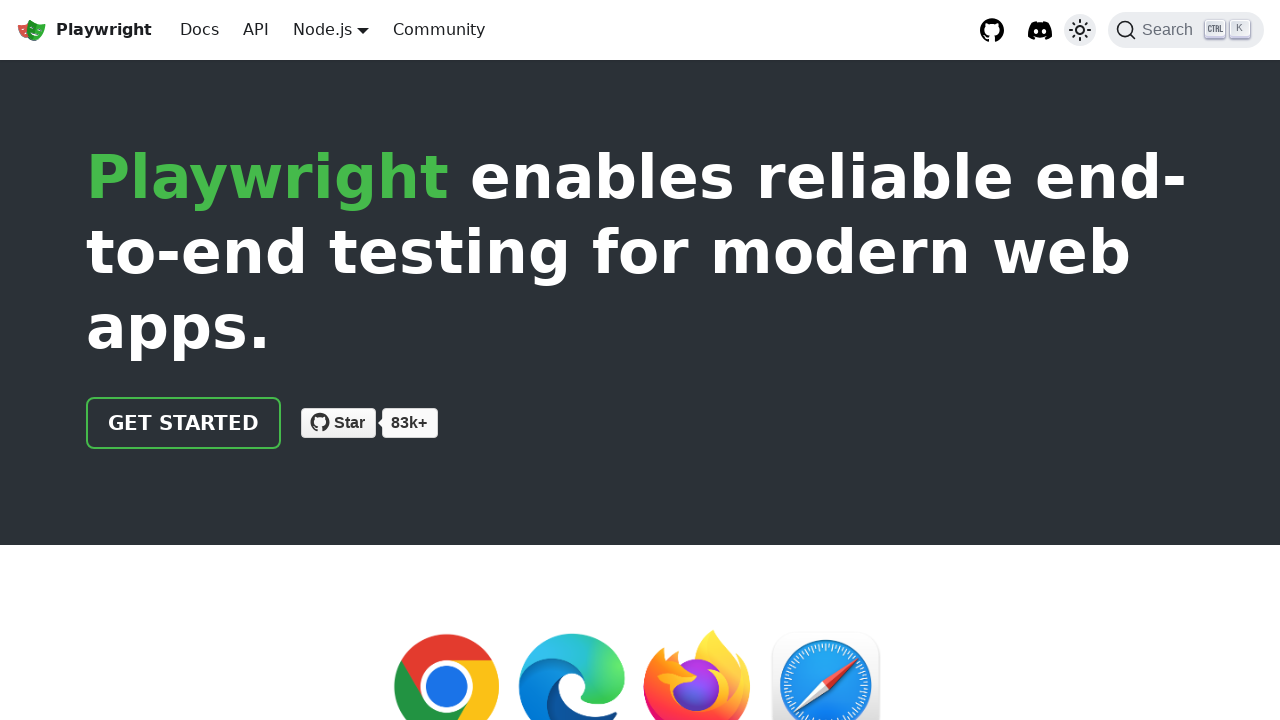